Tests static dropdown selection by selecting option with value '3' from the fruits dropdown

Starting URL: https://letcode.in/dropdowns

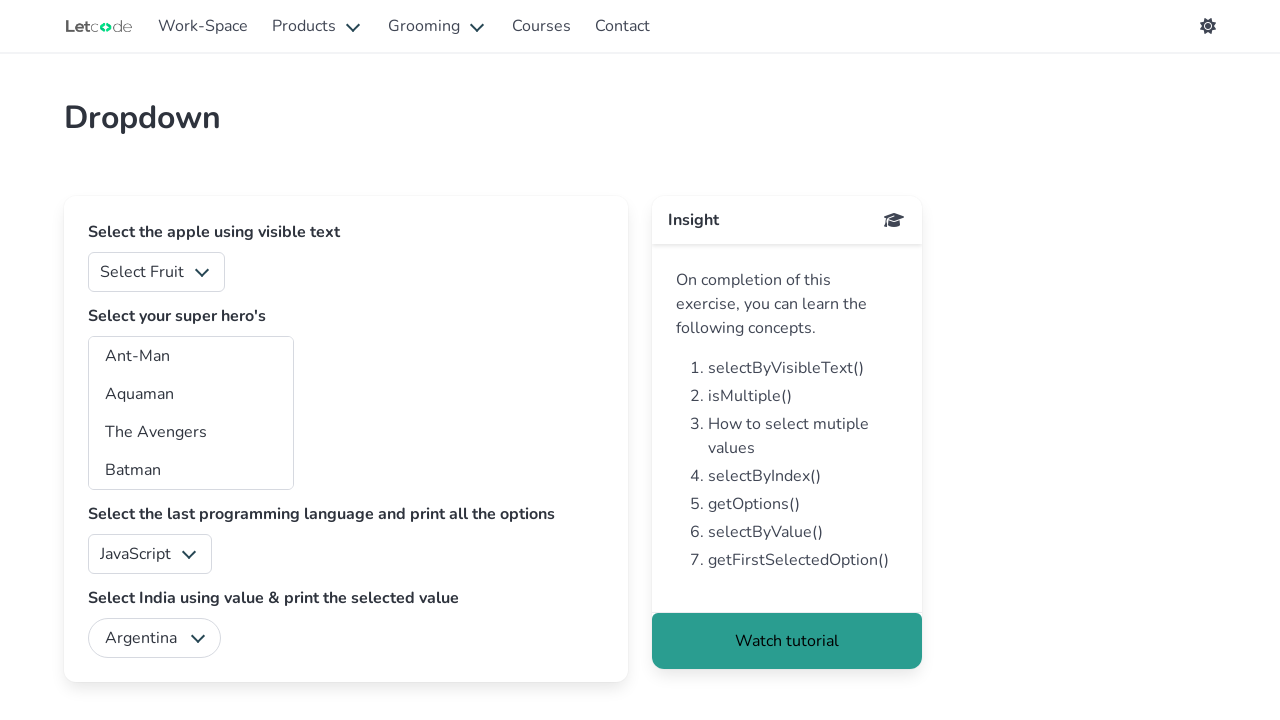

Selected option with value '3' from the fruits dropdown on #fruits
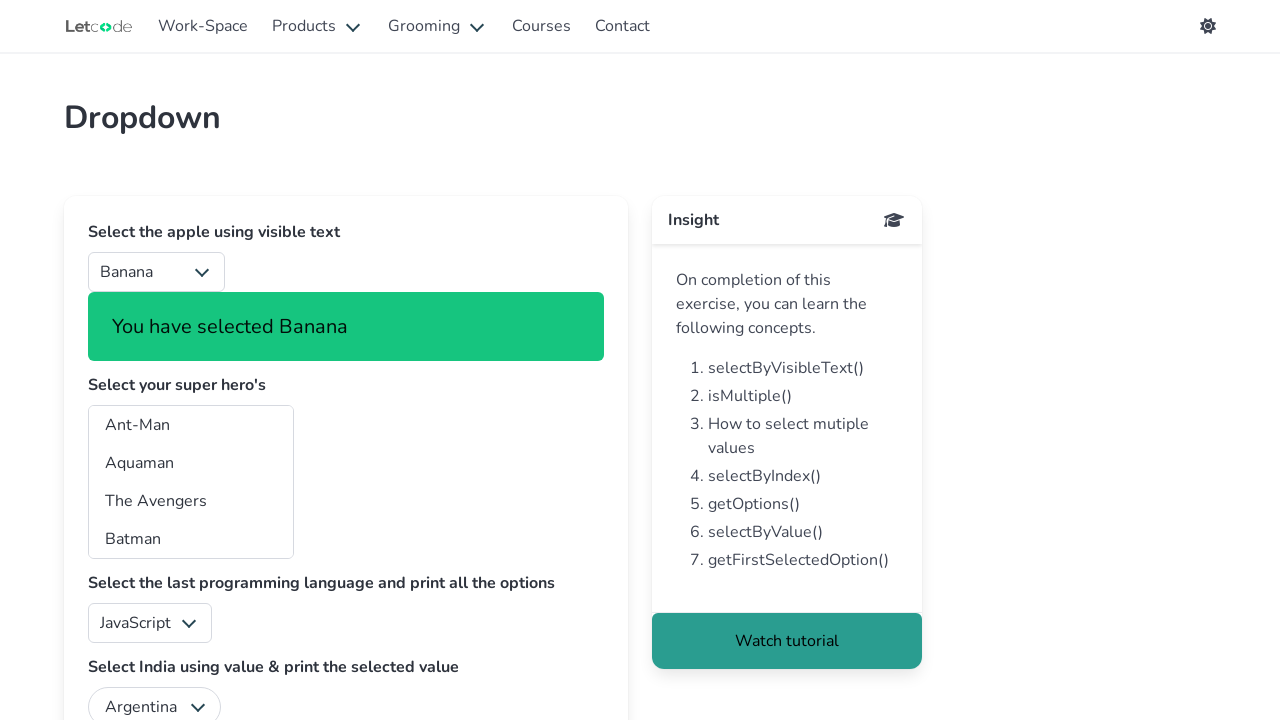

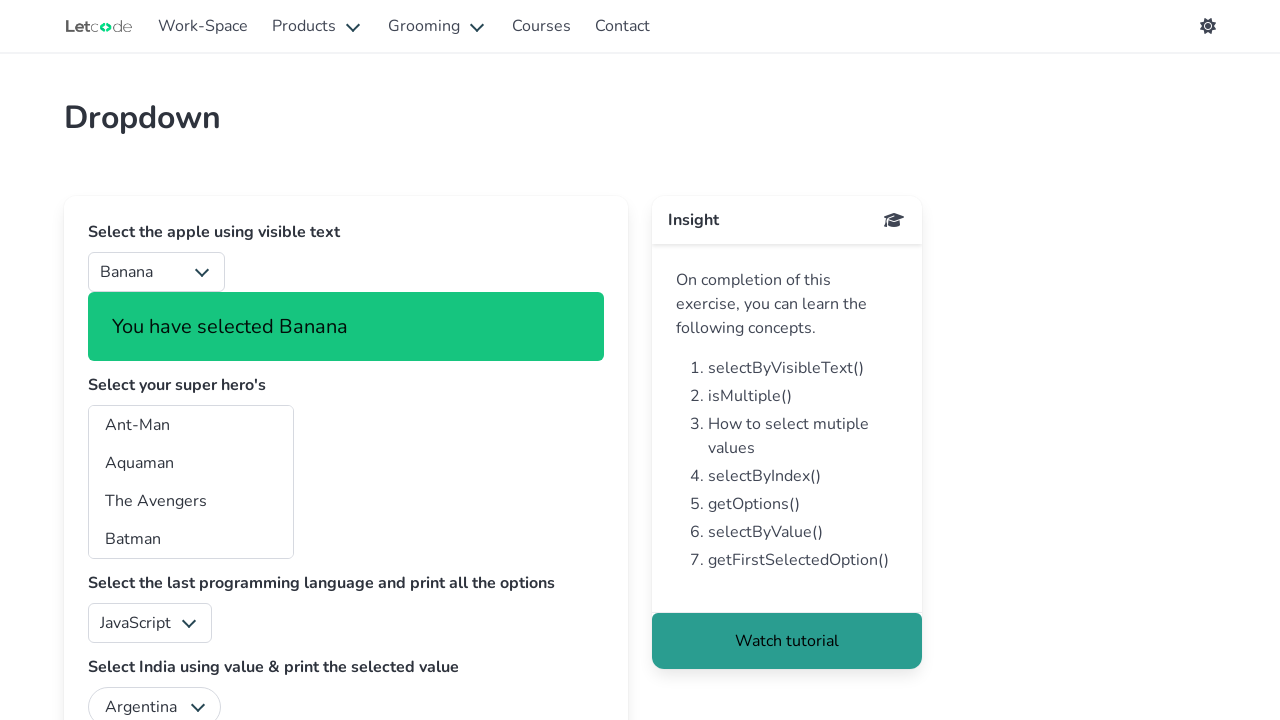